Tests double-click functionality by double-clicking a button and verifying the confirmation message appears

Starting URL: https://demoqa.com/buttons

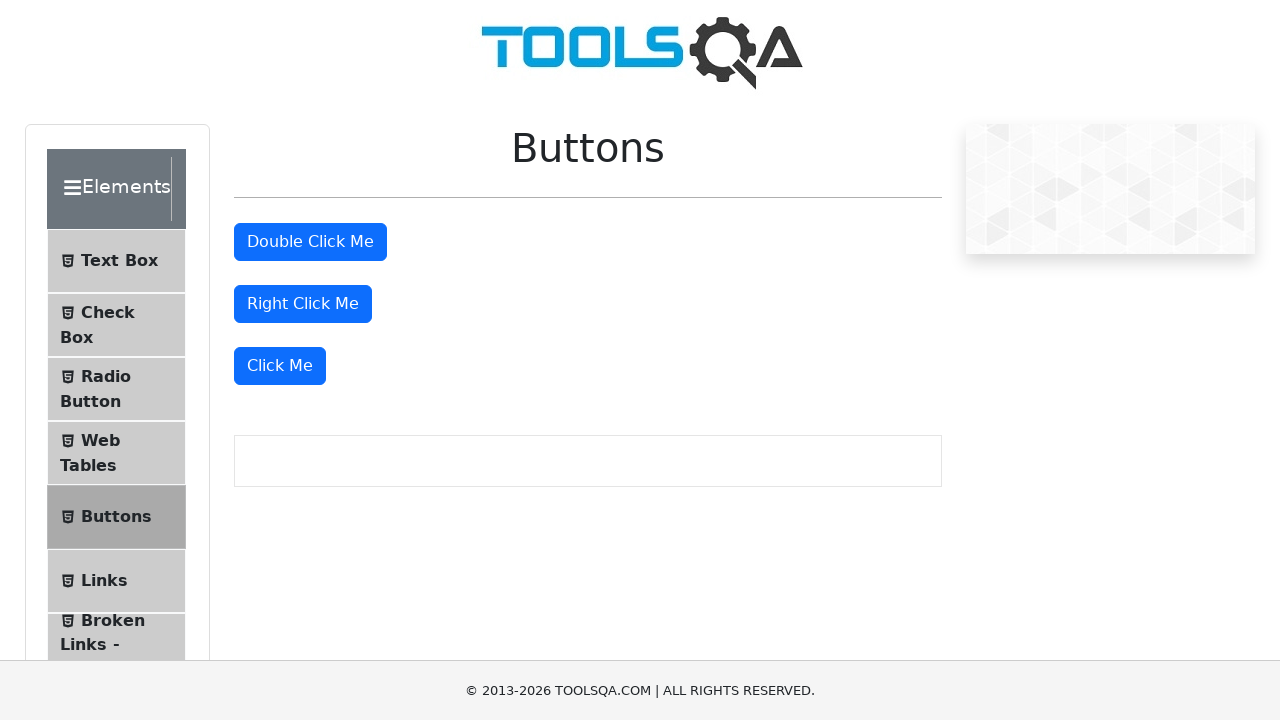

Double-clicked the double click button at (310, 242) on #doubleClickBtn
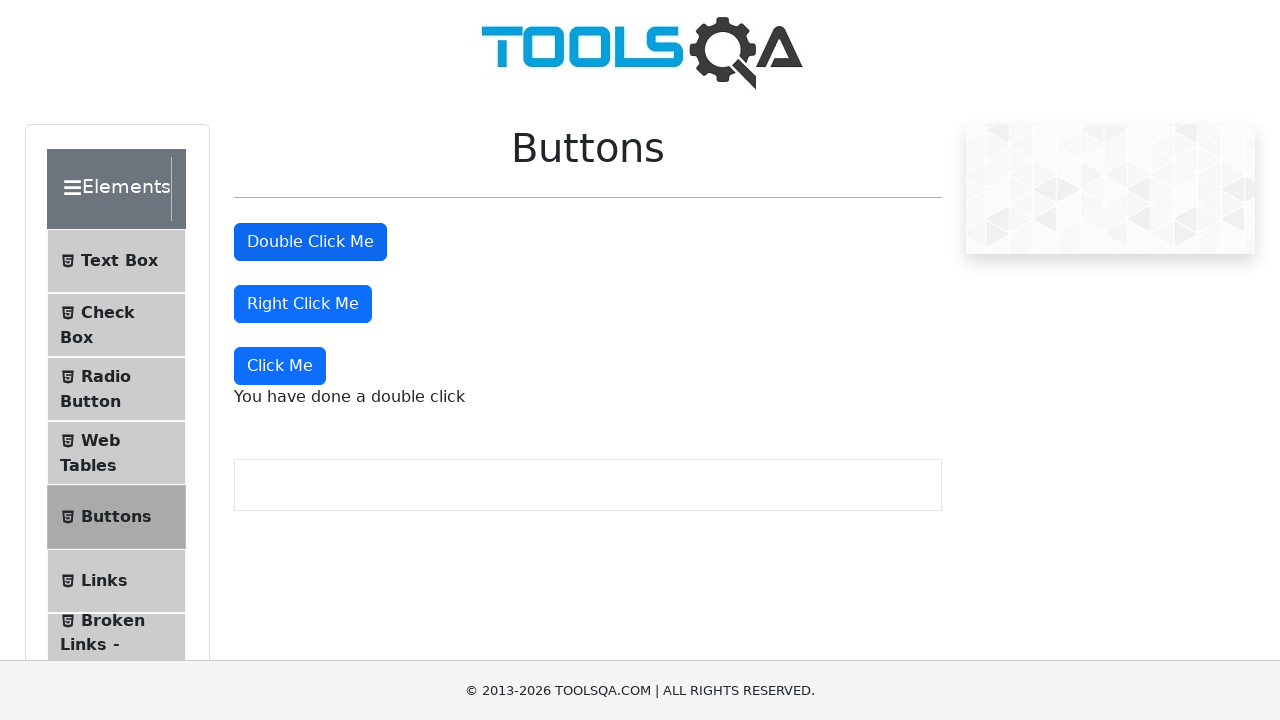

Double-click confirmation message appeared
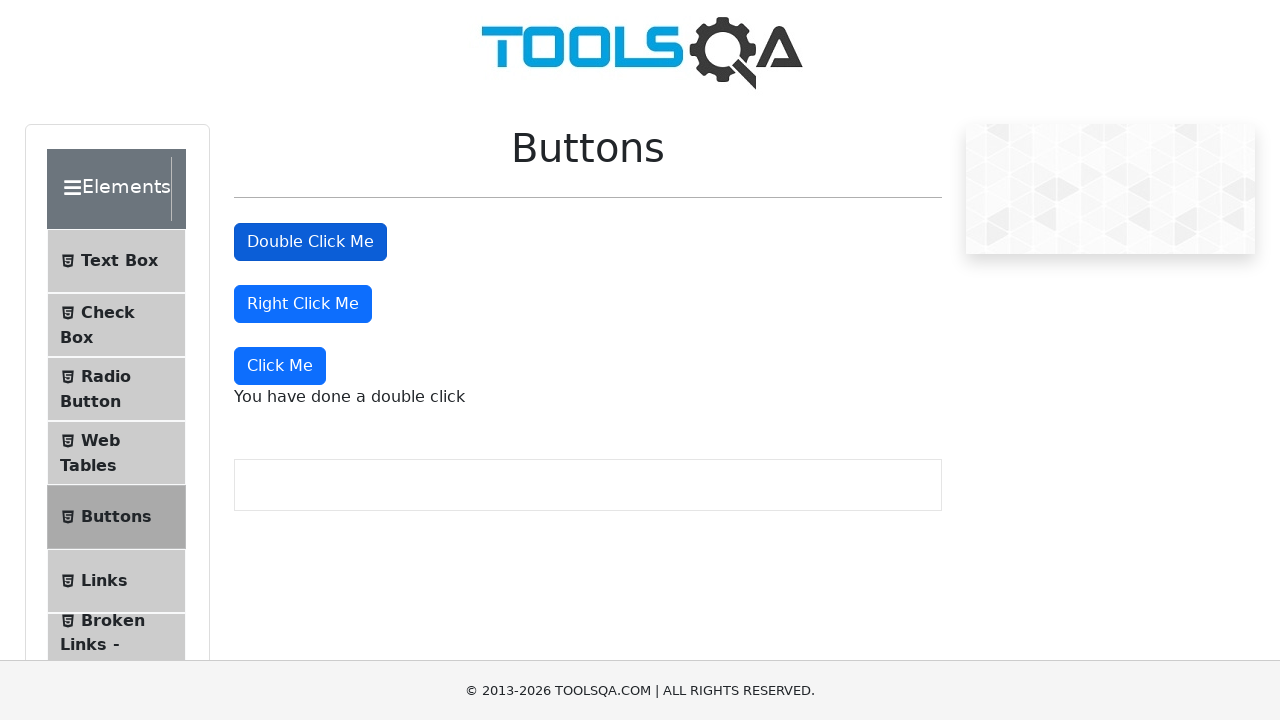

Retrieved double-click confirmation message text
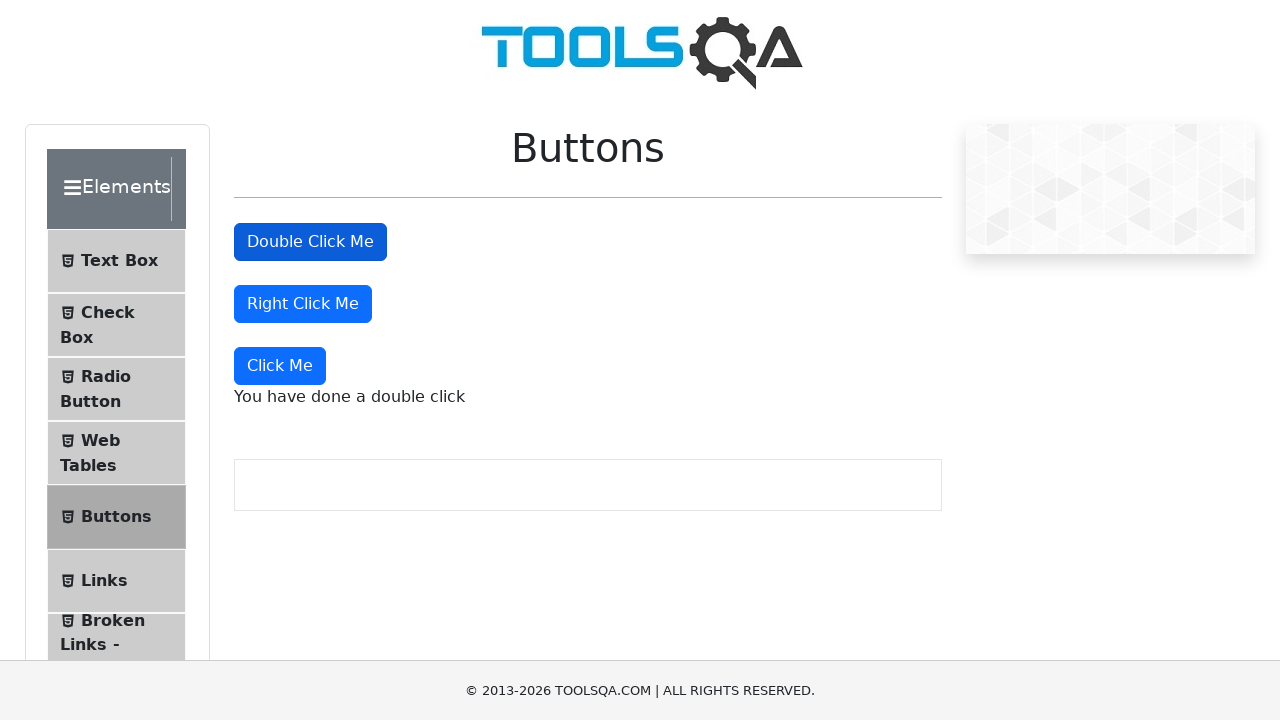

Verified confirmation message is 'You have done a double click'
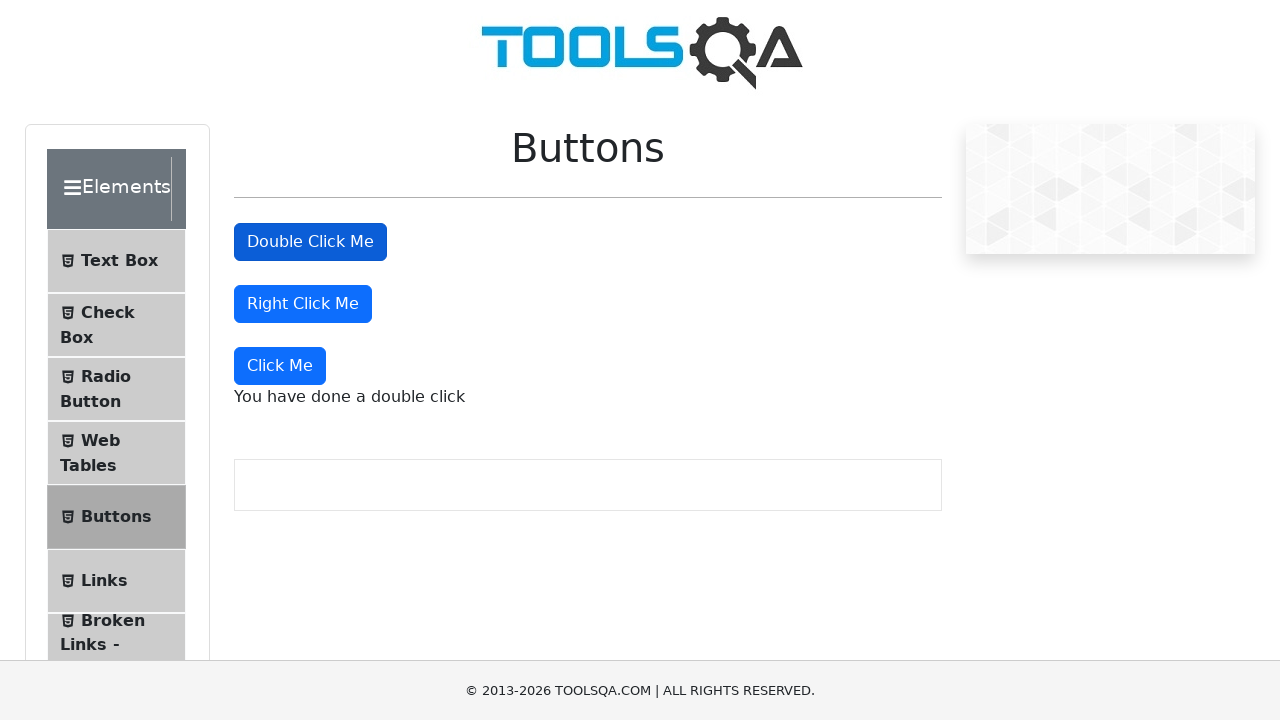

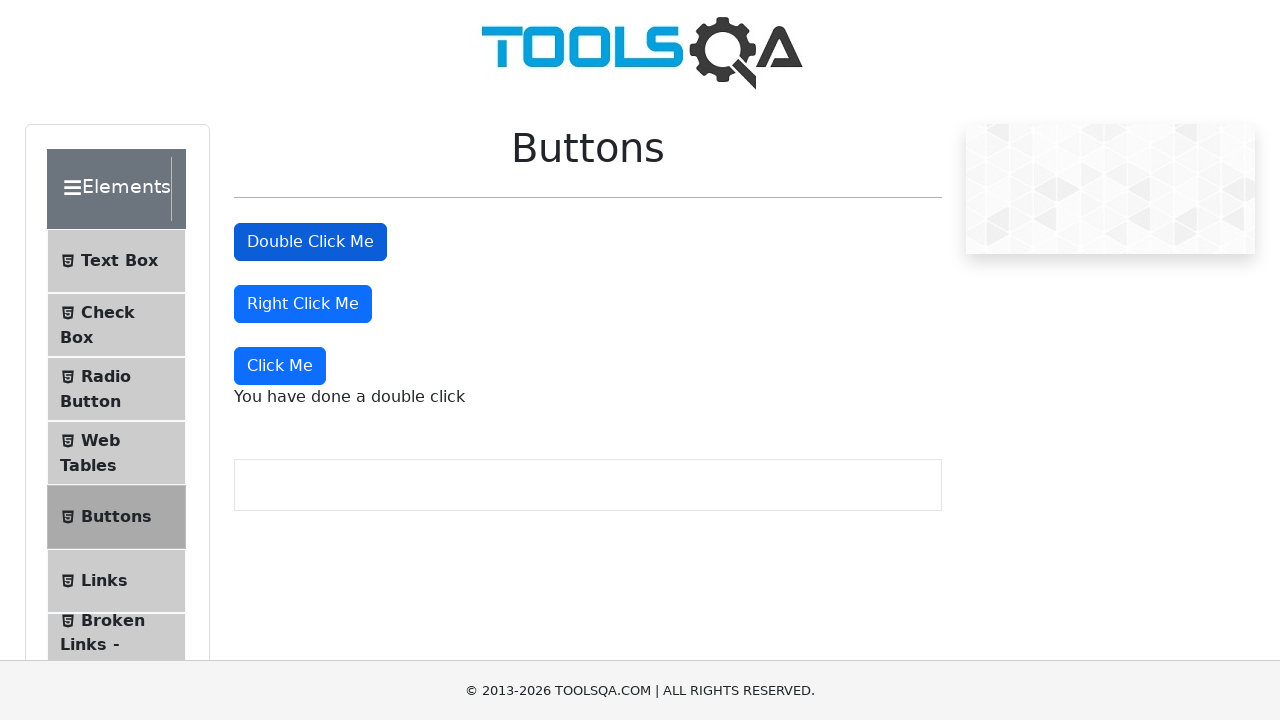